Tests window switching and alert handling by opening a new tab, switching between windows, and accepting an alert dialog

Starting URL: https://formy-project.herokuapp.com/switch-window

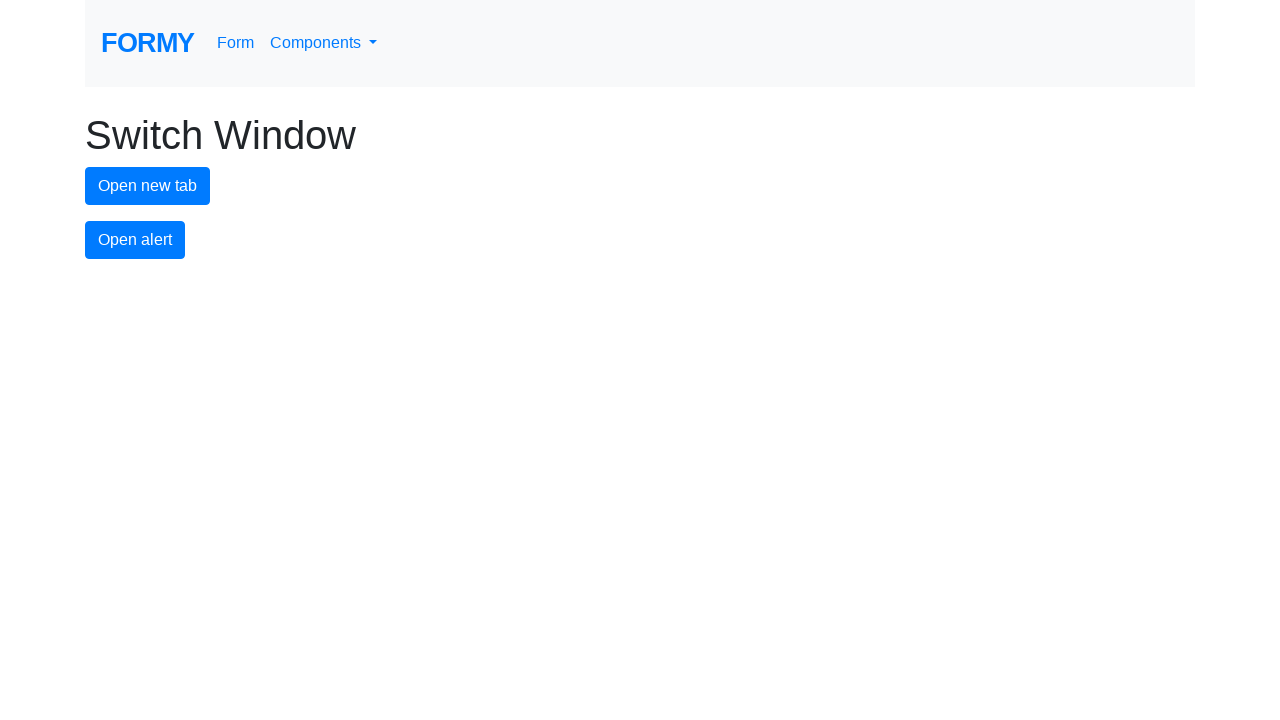

Clicked button to open new tab at (148, 186) on #new-tab-button
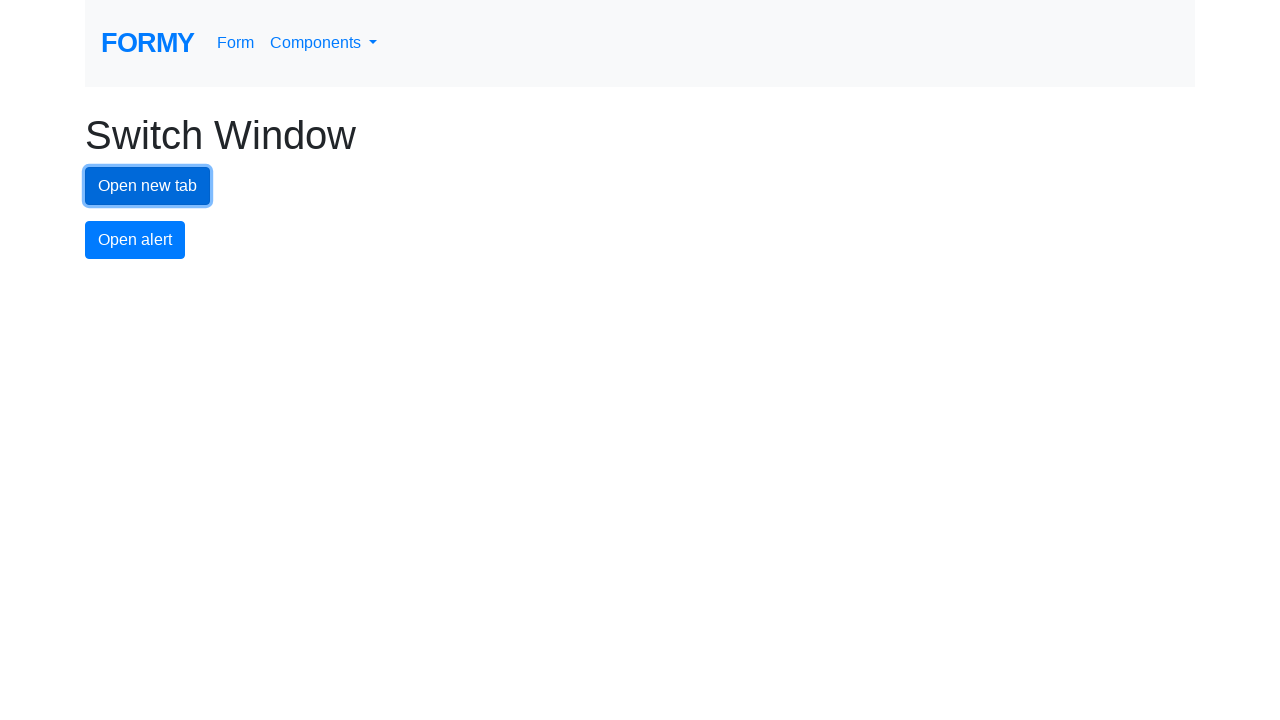

New tab opened and context switched at (148, 186) on #new-tab-button
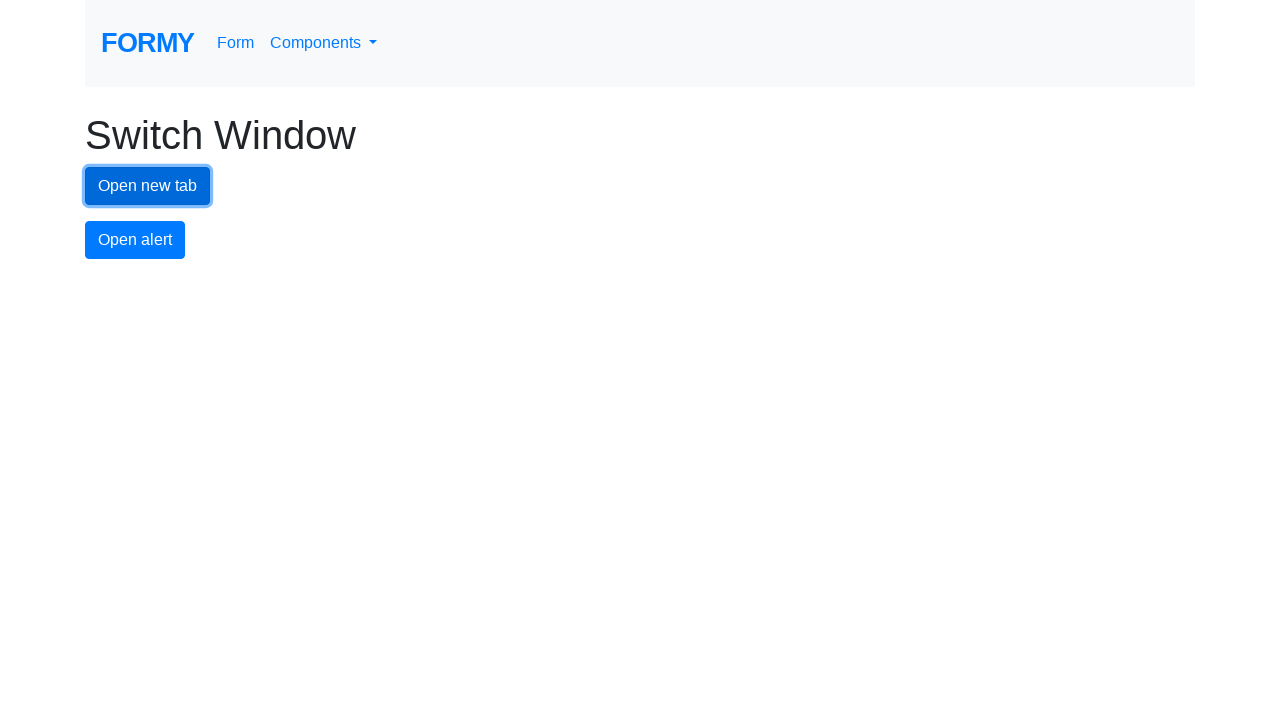

Stored new page object reference
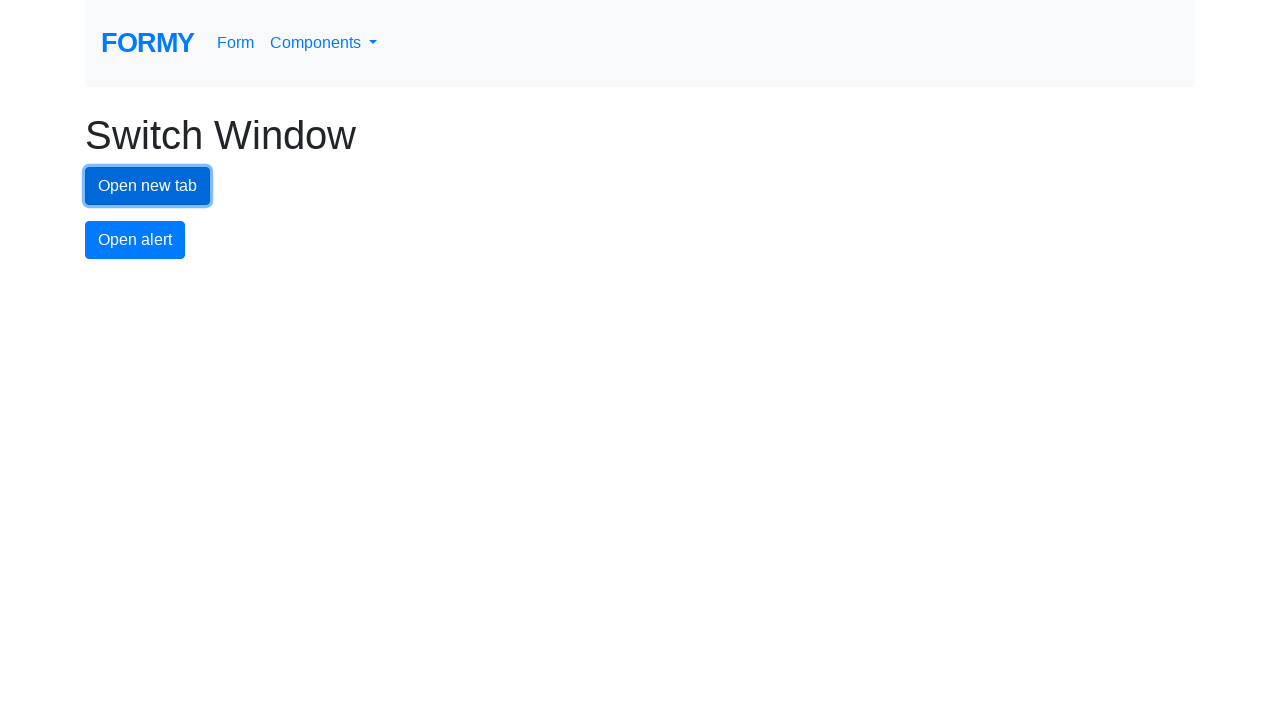

Clicked alert button on main window at (135, 240) on #alert-button
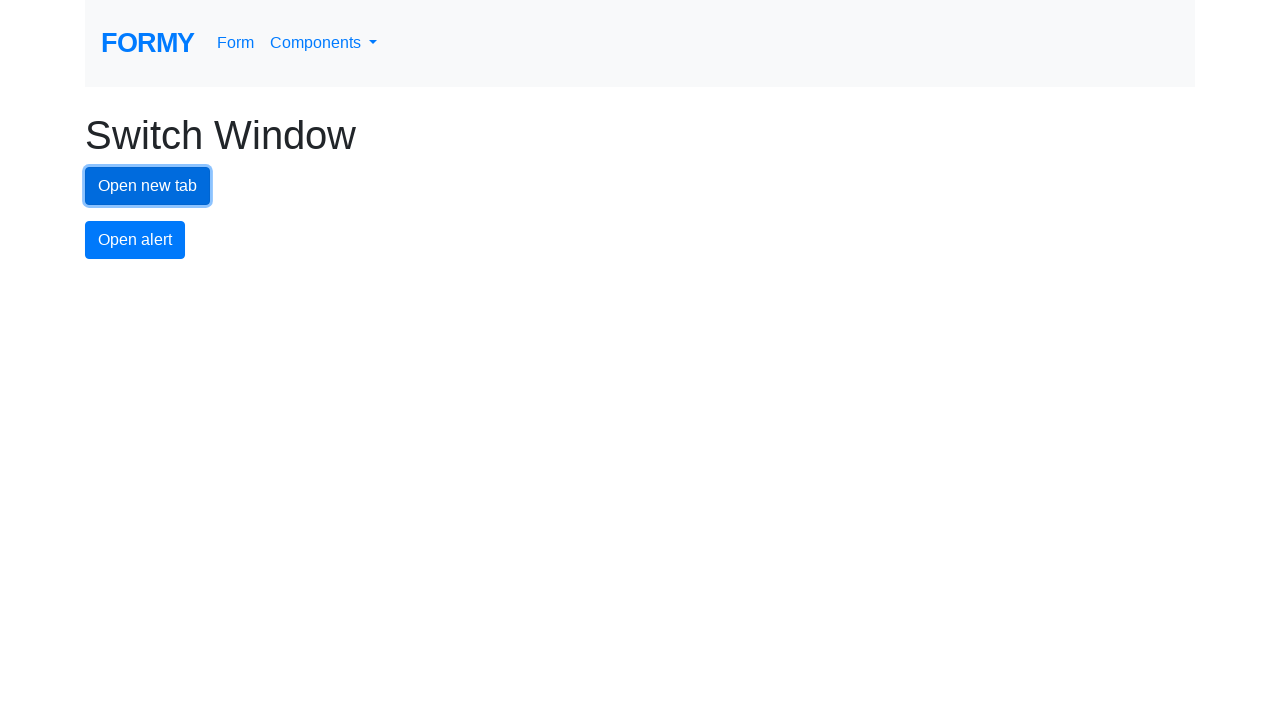

Set up dialog handler to accept alerts
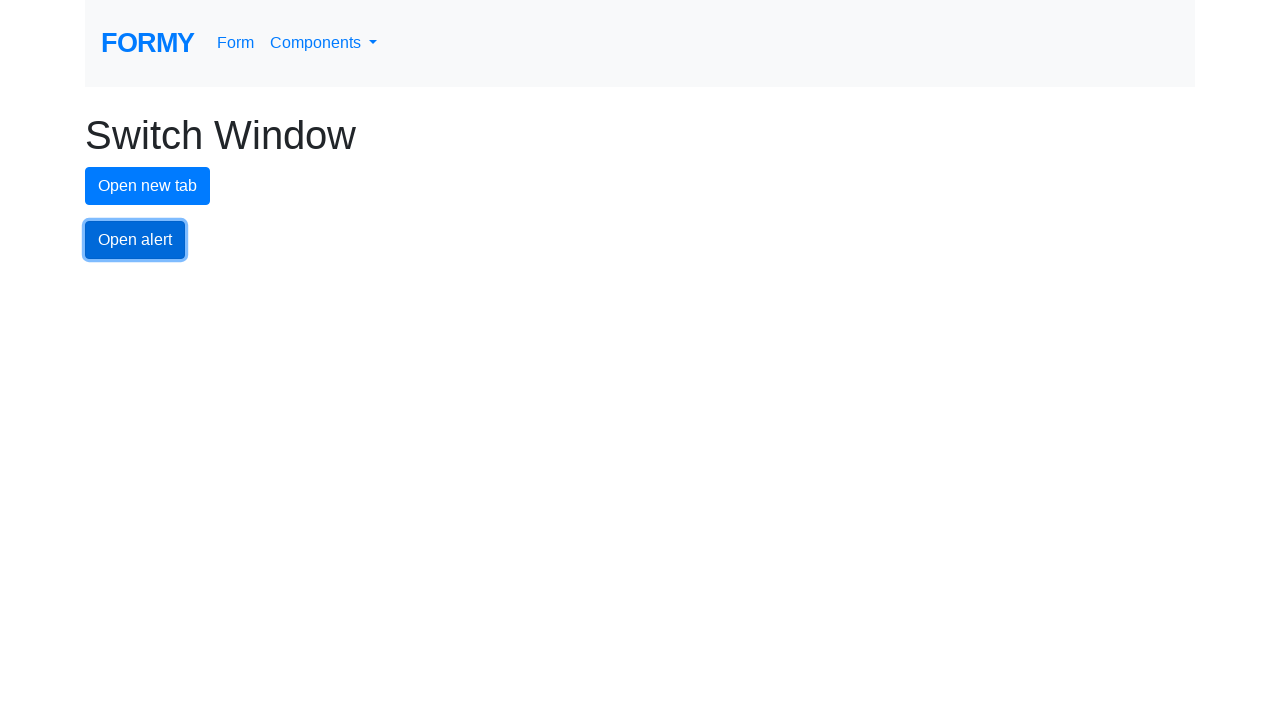

Clicked alert button and accepted the dialog at (135, 240) on #alert-button
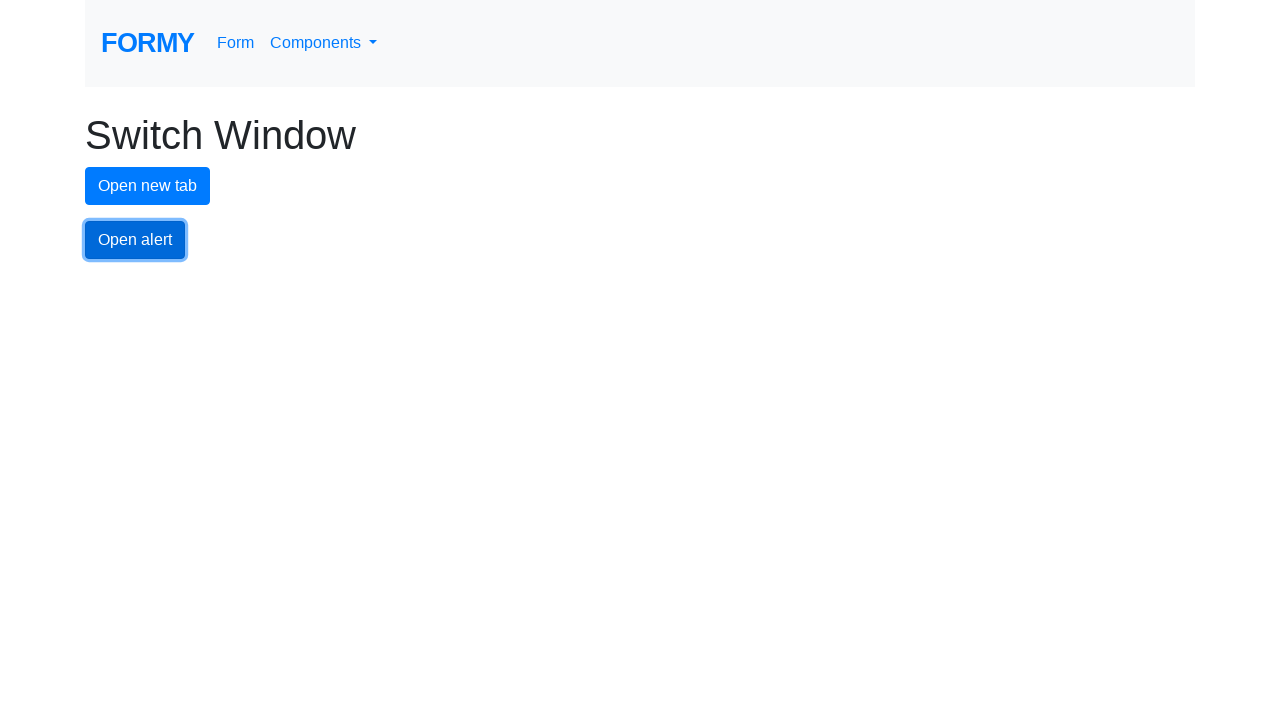

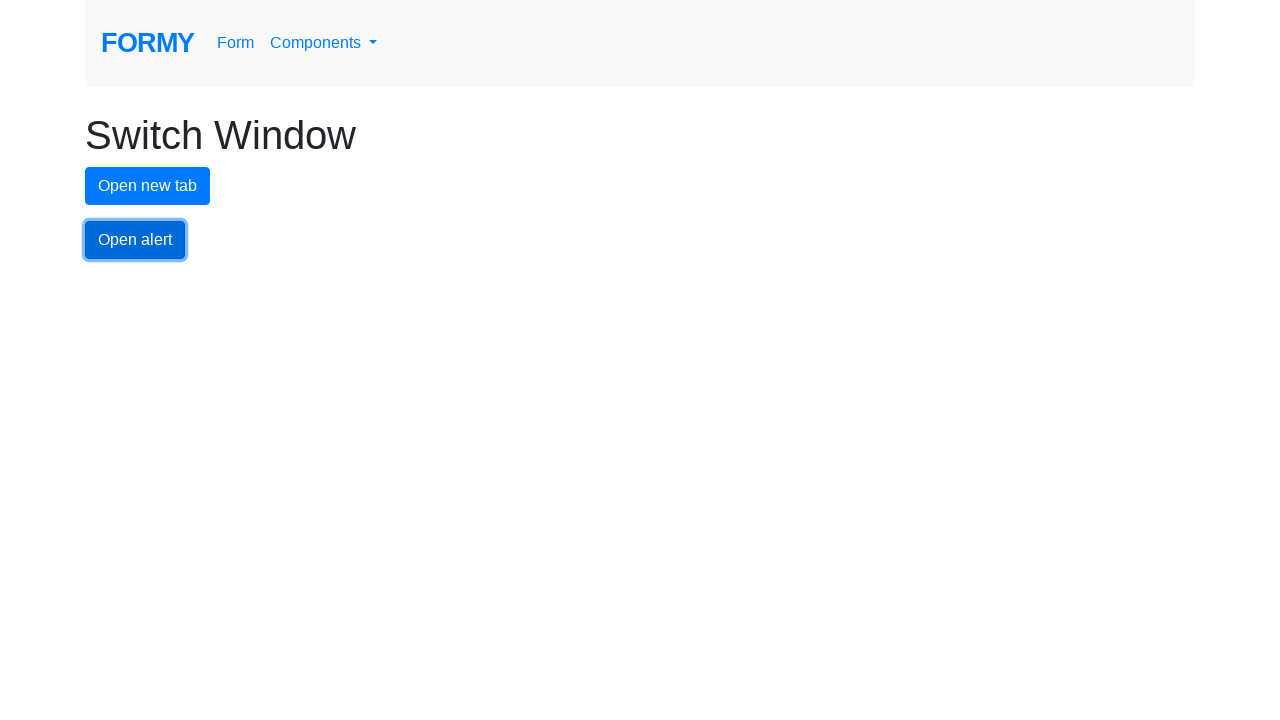